Tests an interactive math quiz page by waiting for a price to change to $100, clicking a book button, reading a value, calculating a logarithmic result, and submitting the answer

Starting URL: http://suninjuly.github.io/explicit_wait2.html

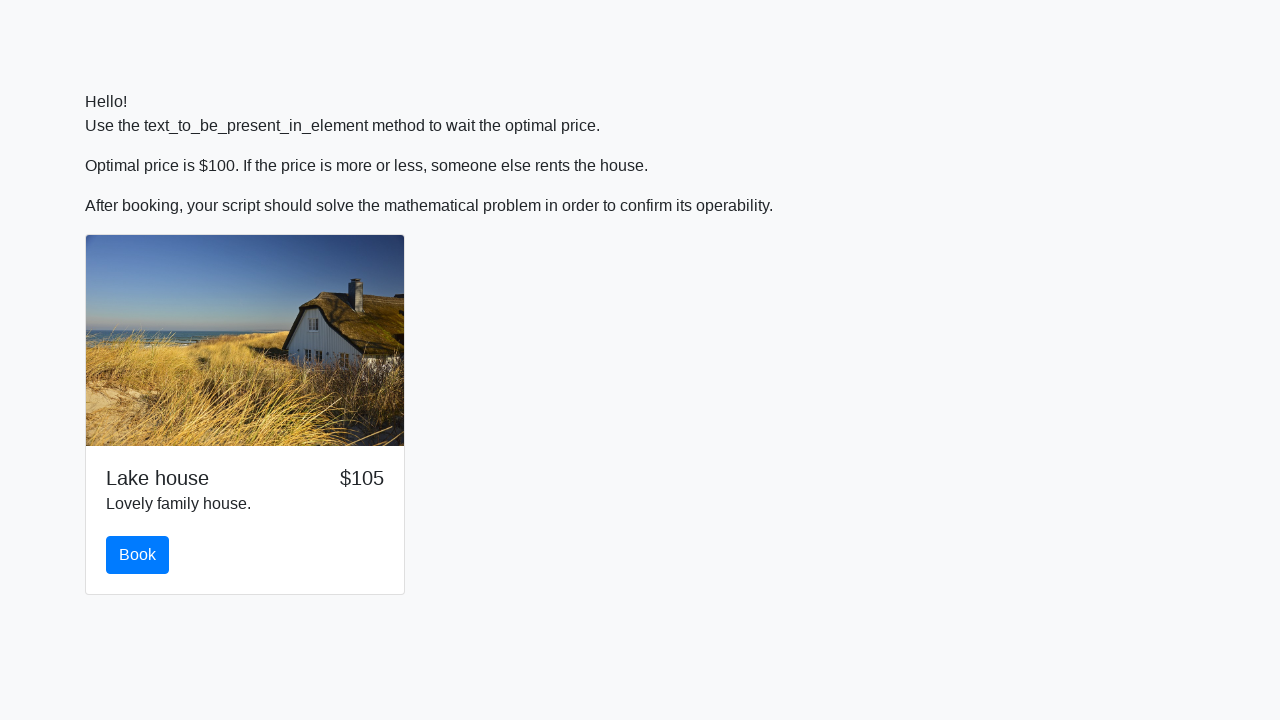

Waited for price to change to $100
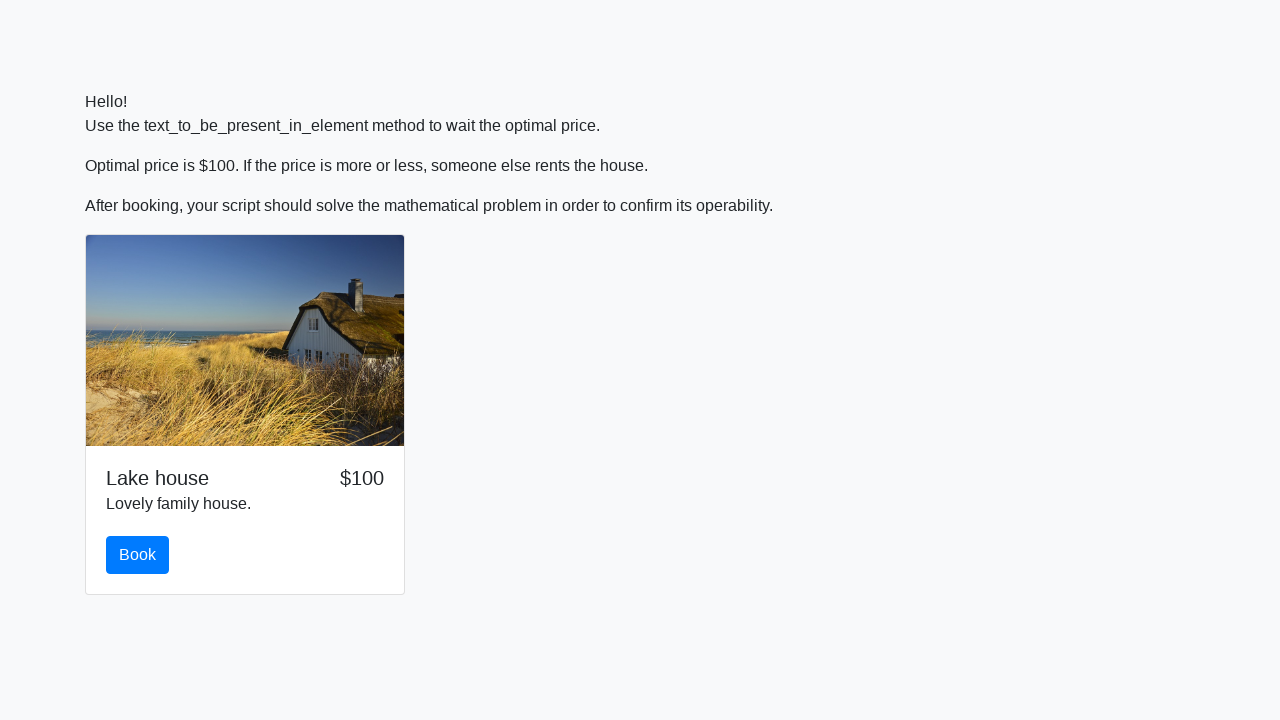

Clicked book button at (138, 555) on #book
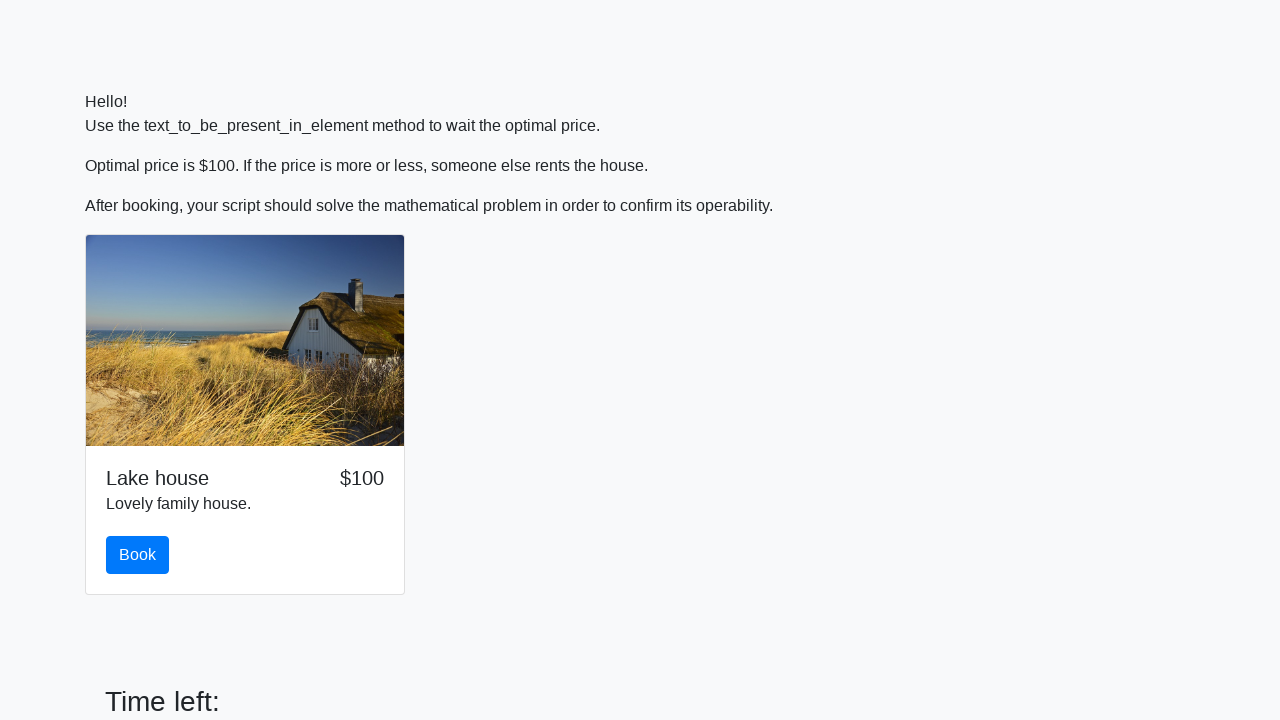

Read X value from input field: 679
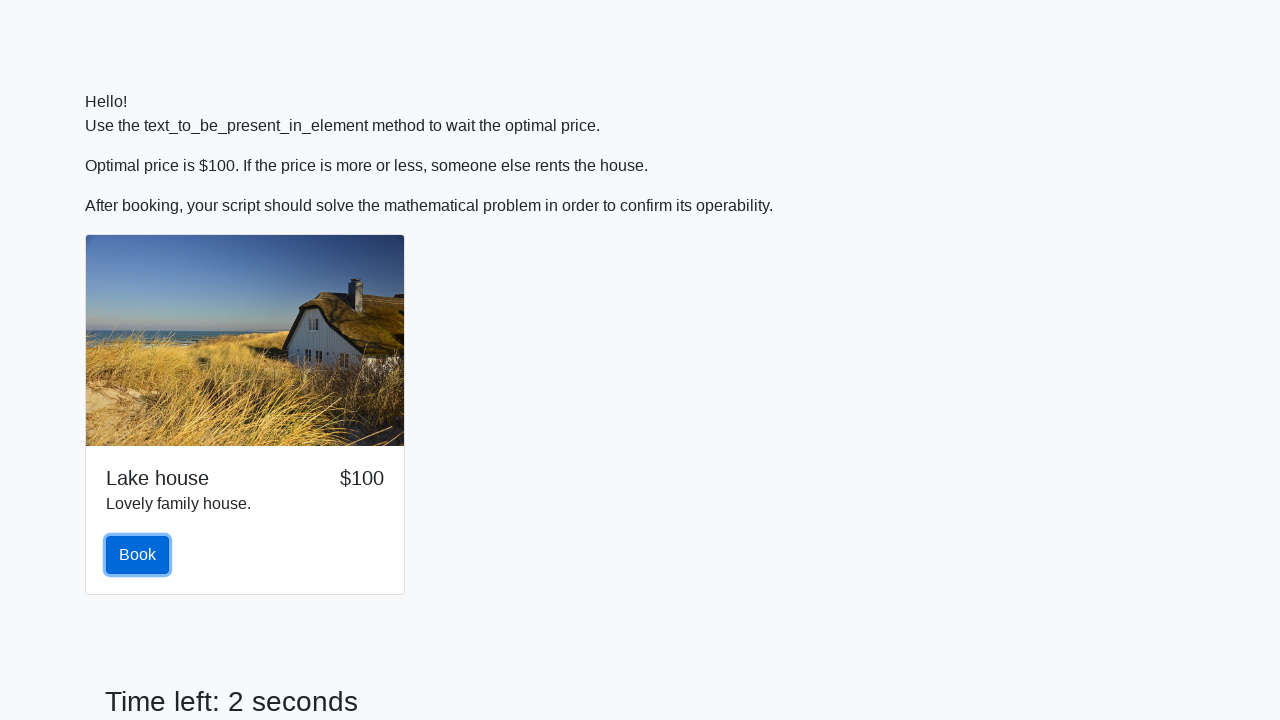

Calculated logarithmic result: 1.5787959085874588
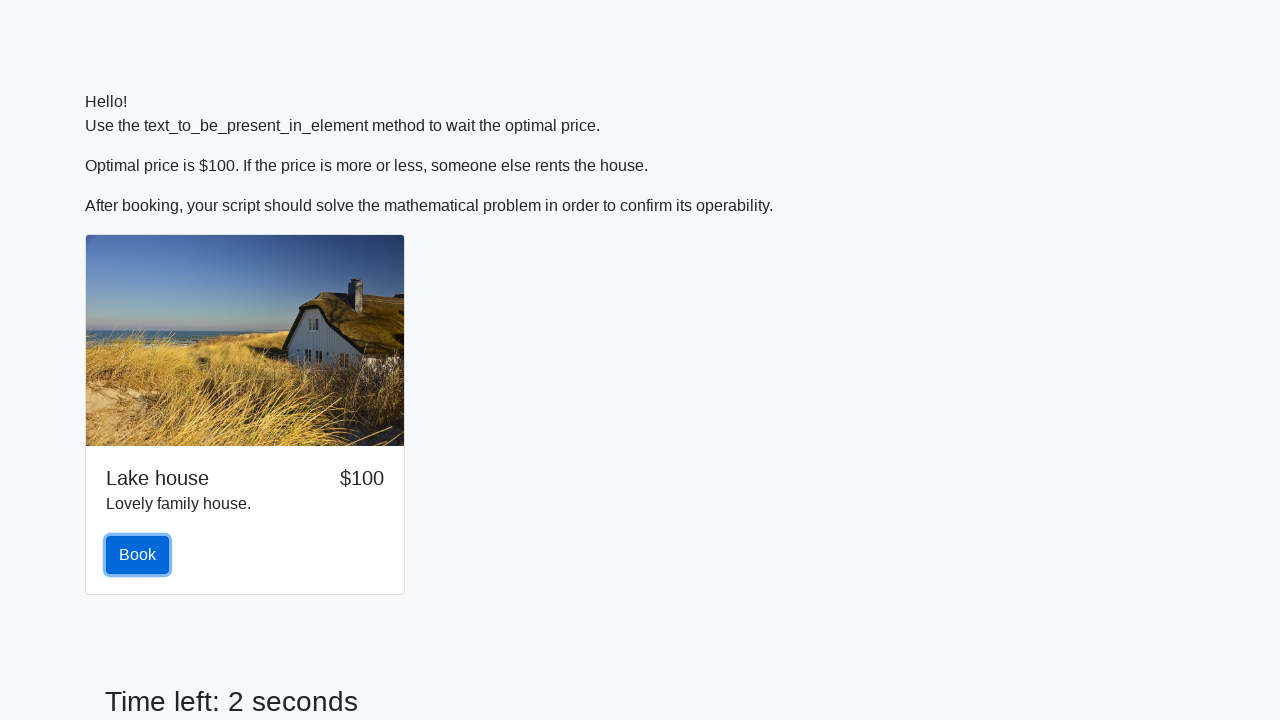

Filled answer field with calculated value: 1.5787959085874588 on #answer
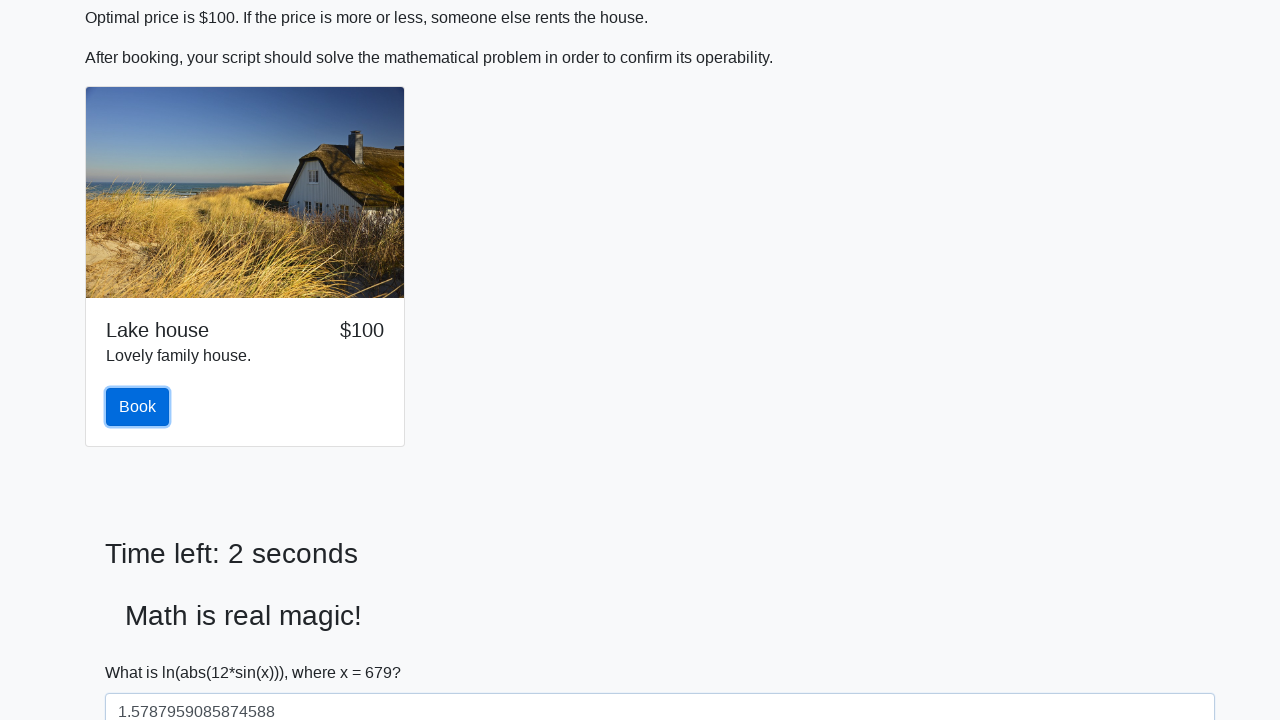

Clicked solve button to submit answer at (143, 651) on #solve
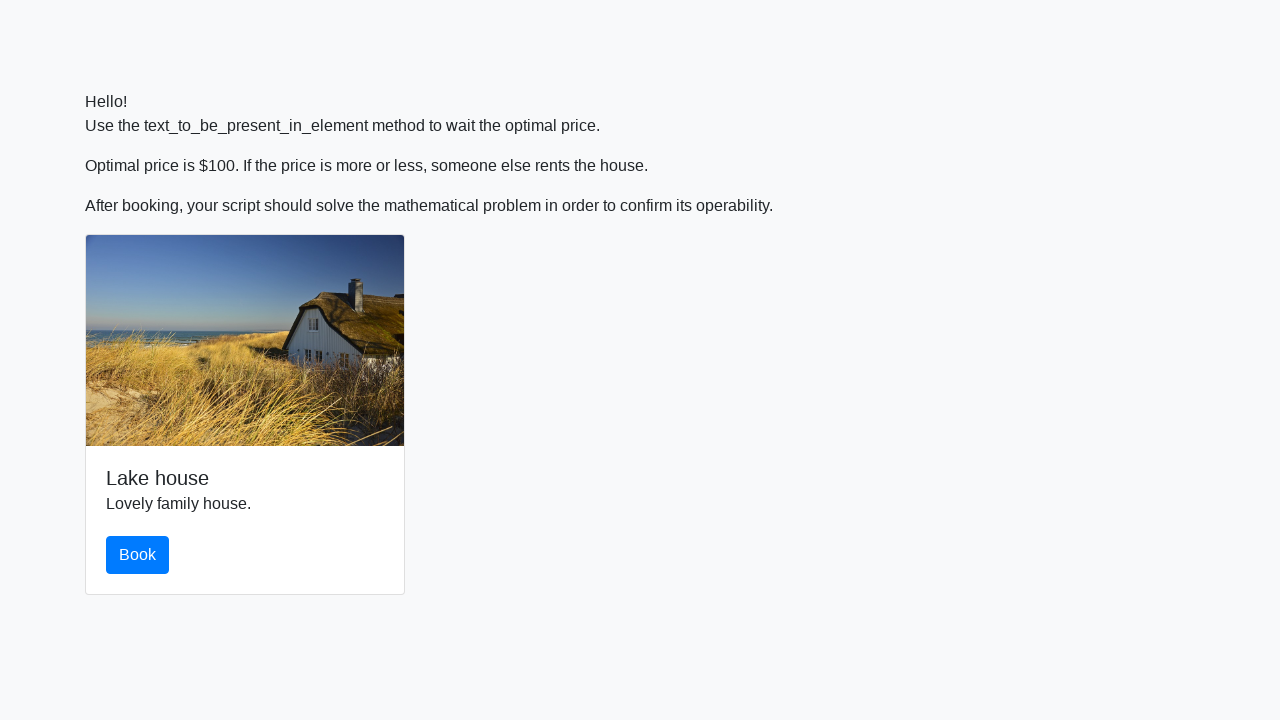

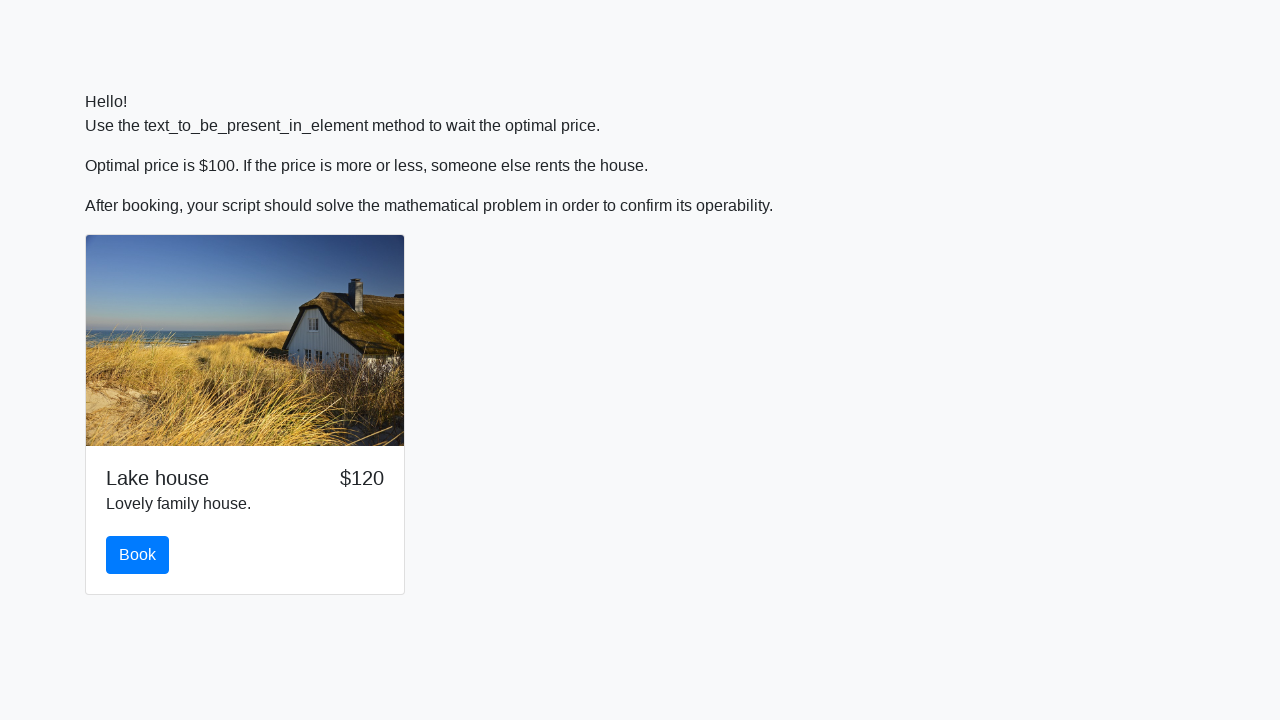